Tests handling of JavaScript alerts by interacting with simple alert, confirmation dialog, and prompt dialog in sequence

Starting URL: http://syntaxprojects.com/javascript-alert-box-demo.php

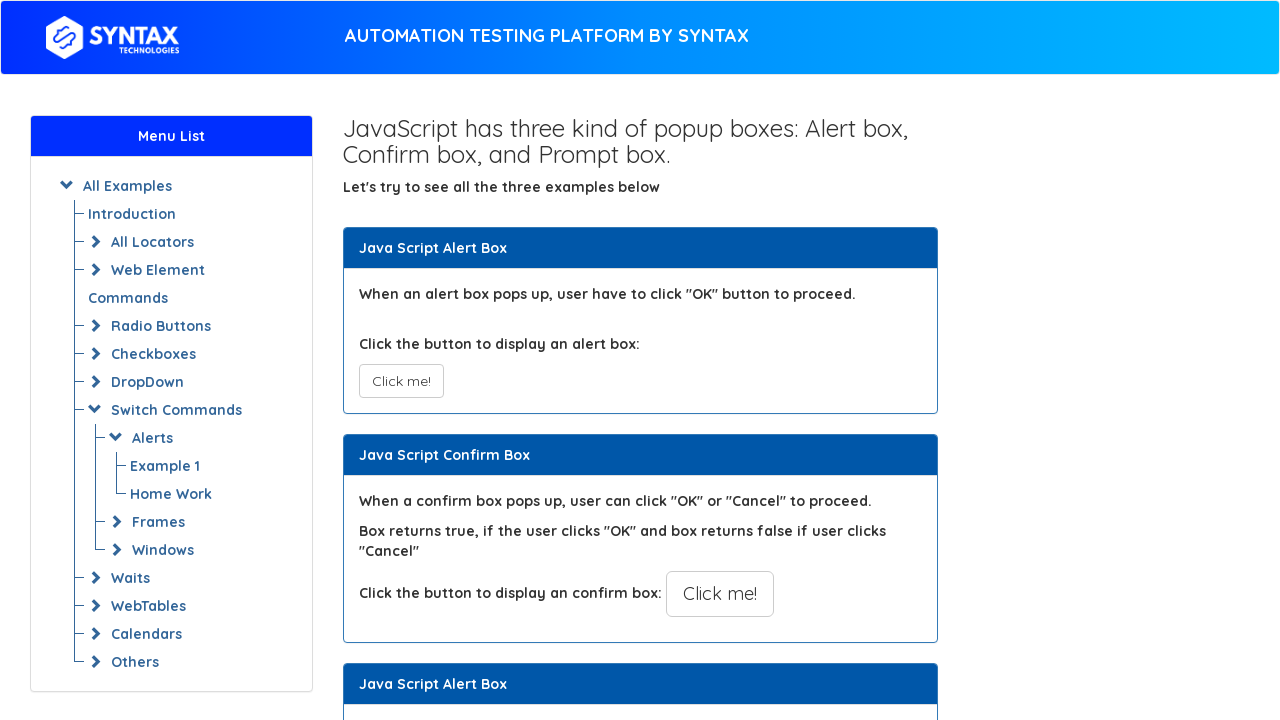

Clicked button to trigger simple alert at (401, 381) on button[onclick='myAlertFunction()']
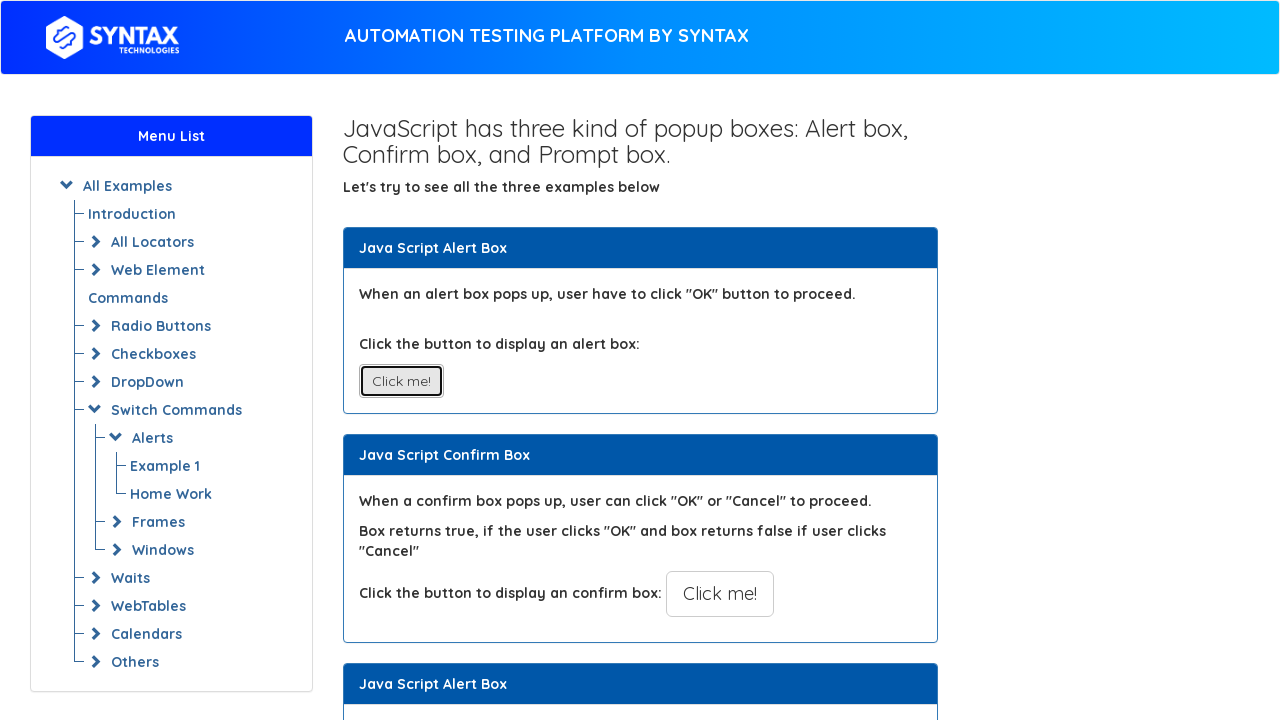

Set up dialog handler to accept simple alert
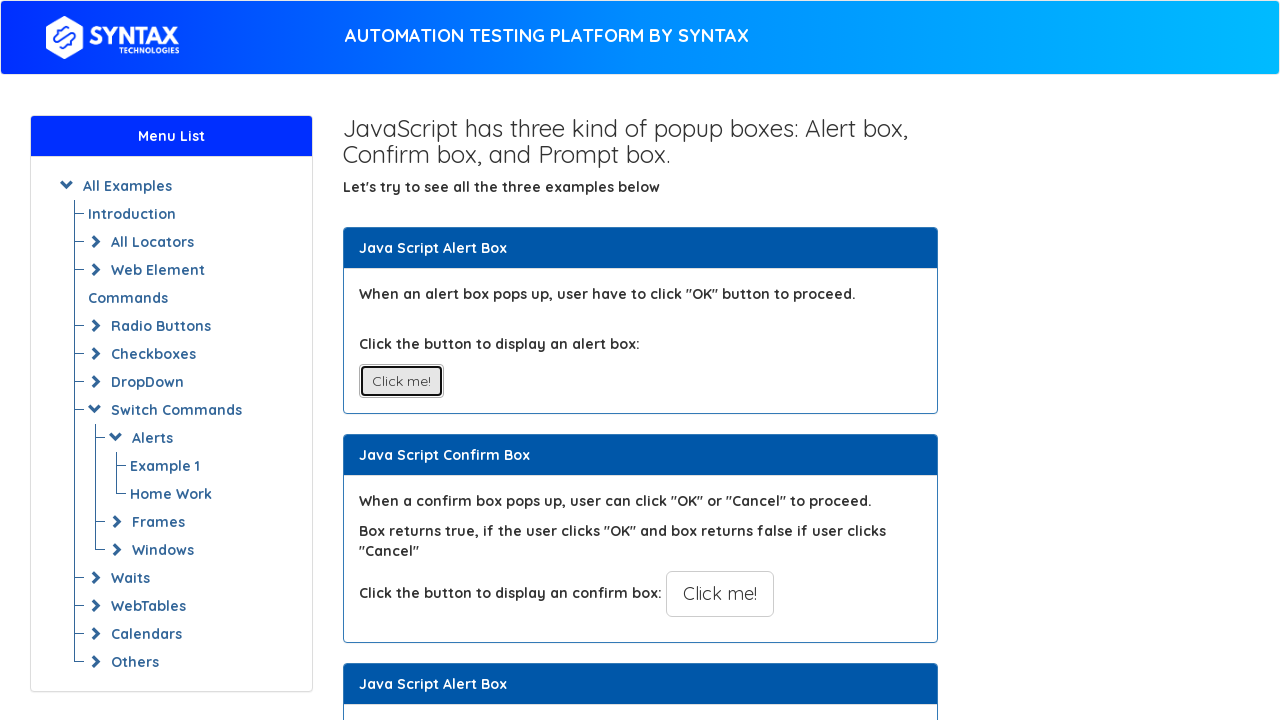

Clicked button to trigger confirmation dialog at (720, 594) on button[onclick='myConfirmFunction()']
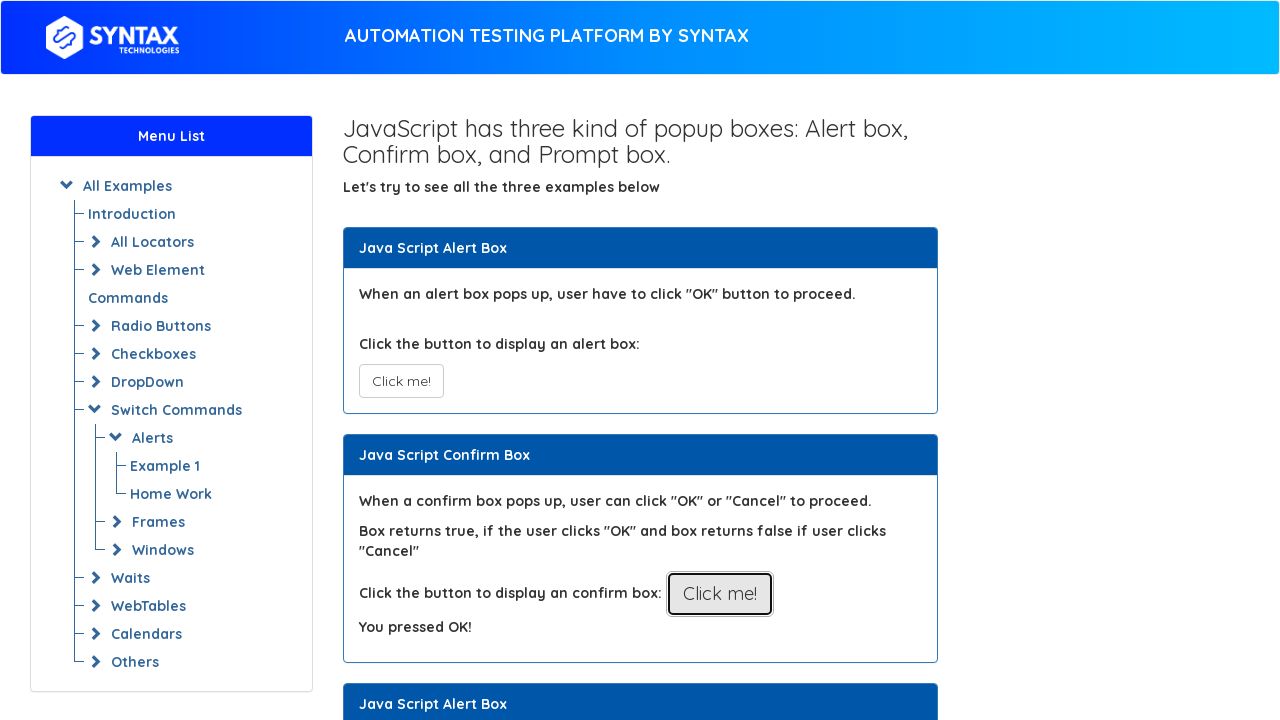

Accepted confirmation dialog with existing handler
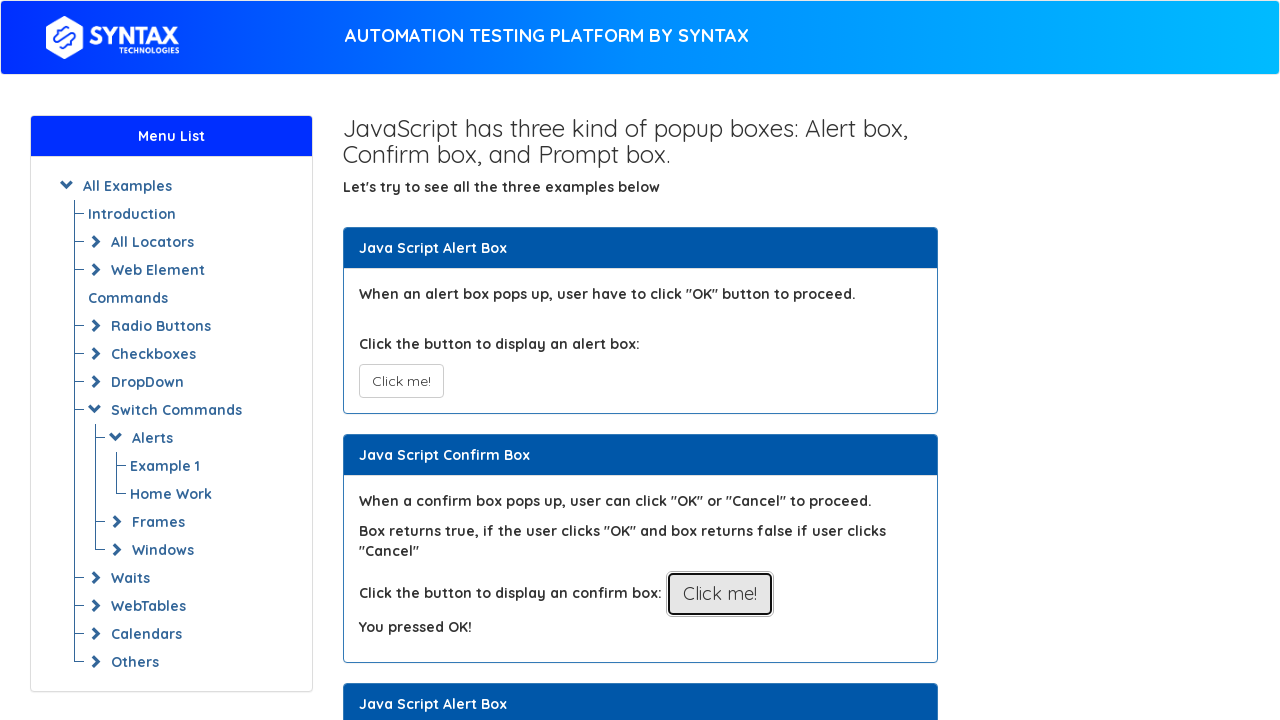

Clicked button to trigger prompt dialog at (714, 360) on button[onclick='myPromptFunction()']
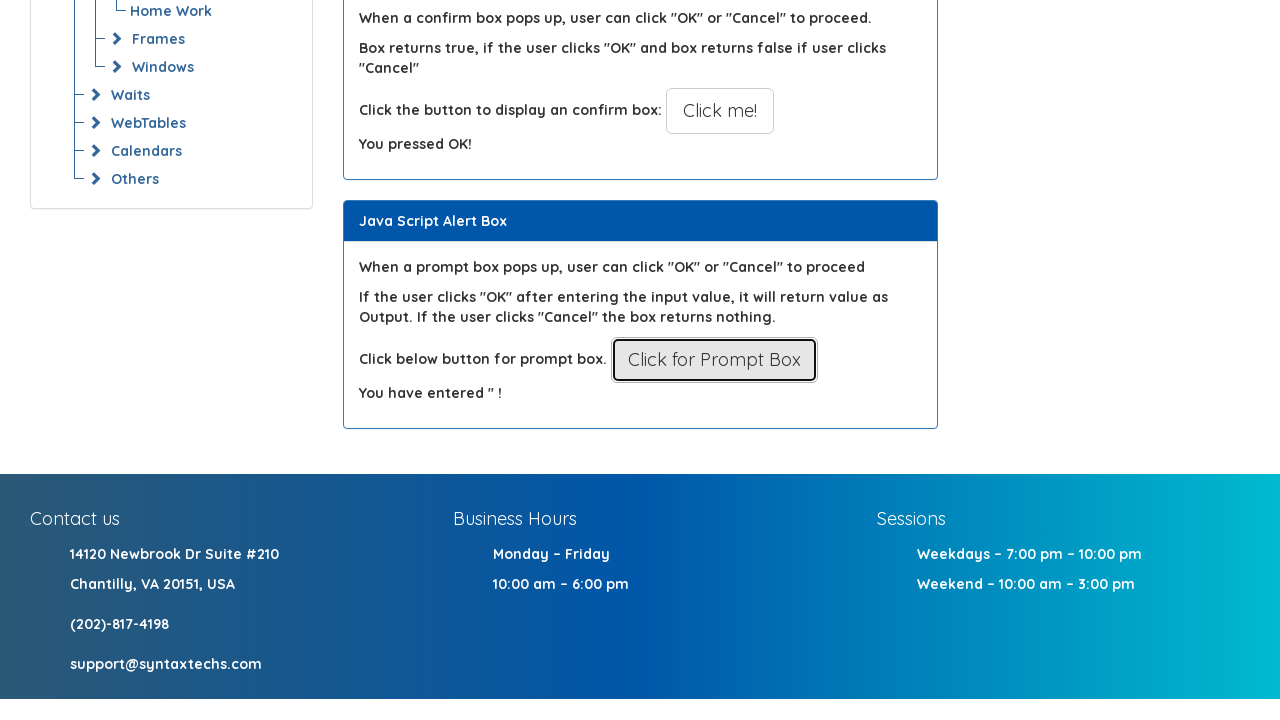

Set up dialog handler to accept prompt with text 'Hi, how is it going?'
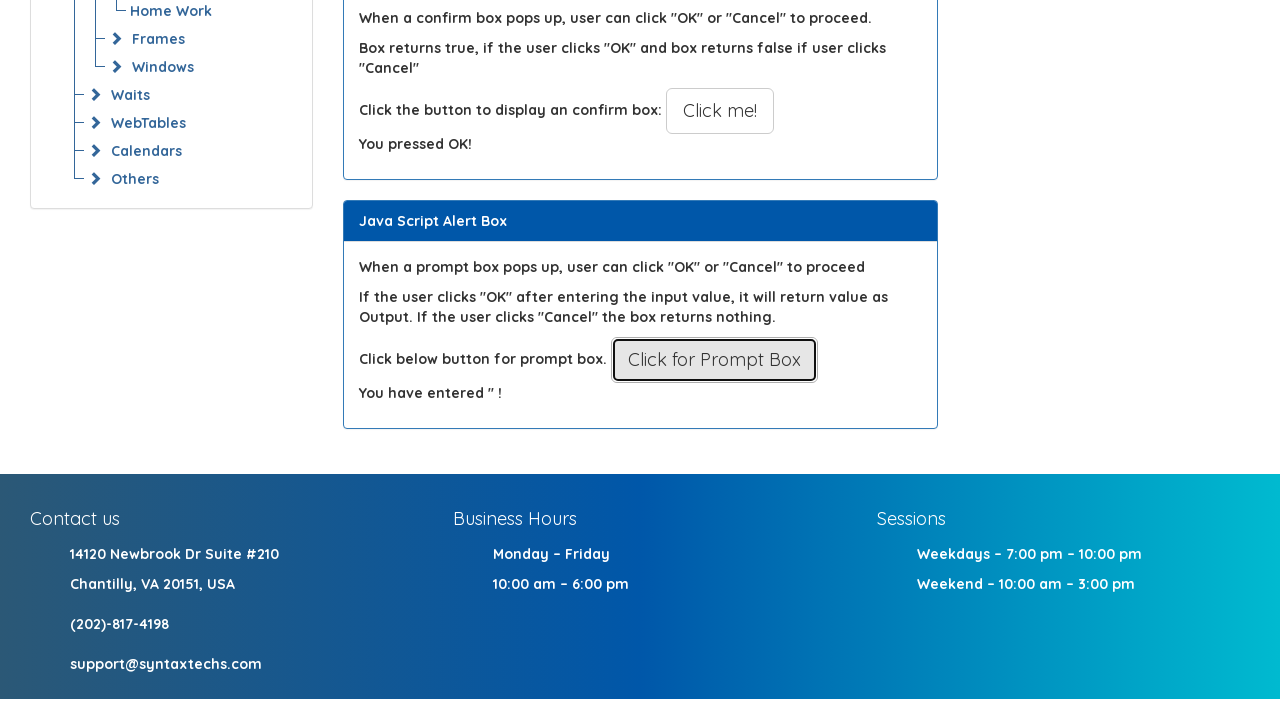

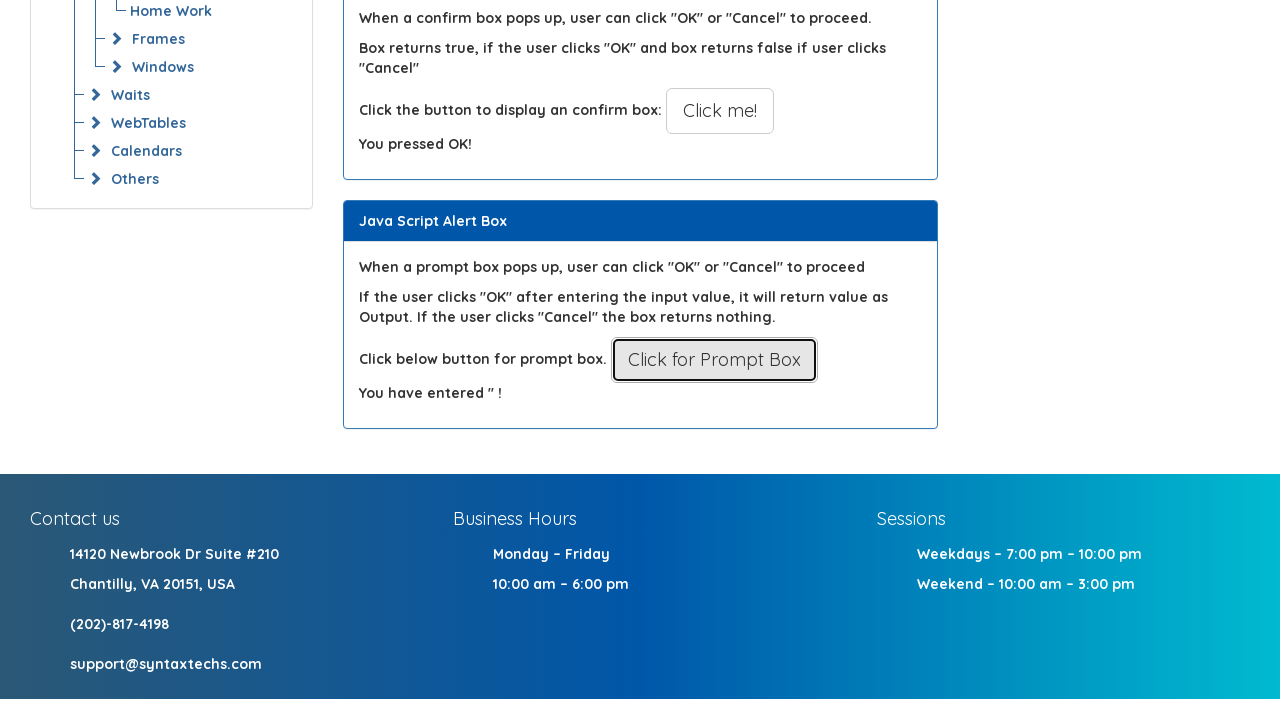